Tests registration form by filling email, first name and last name fields

Starting URL: https://demo.automationtesting.in/Register.html

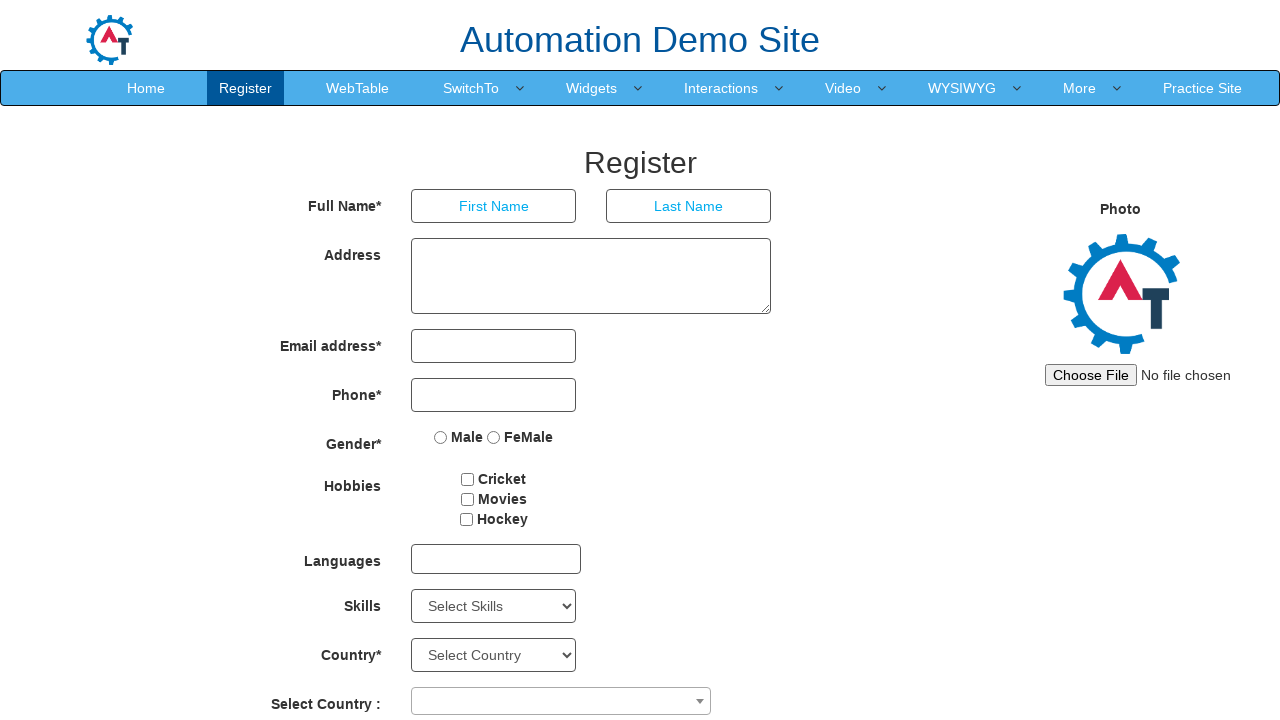

Filled email field with 'user@example.com' on //input[@type='email']
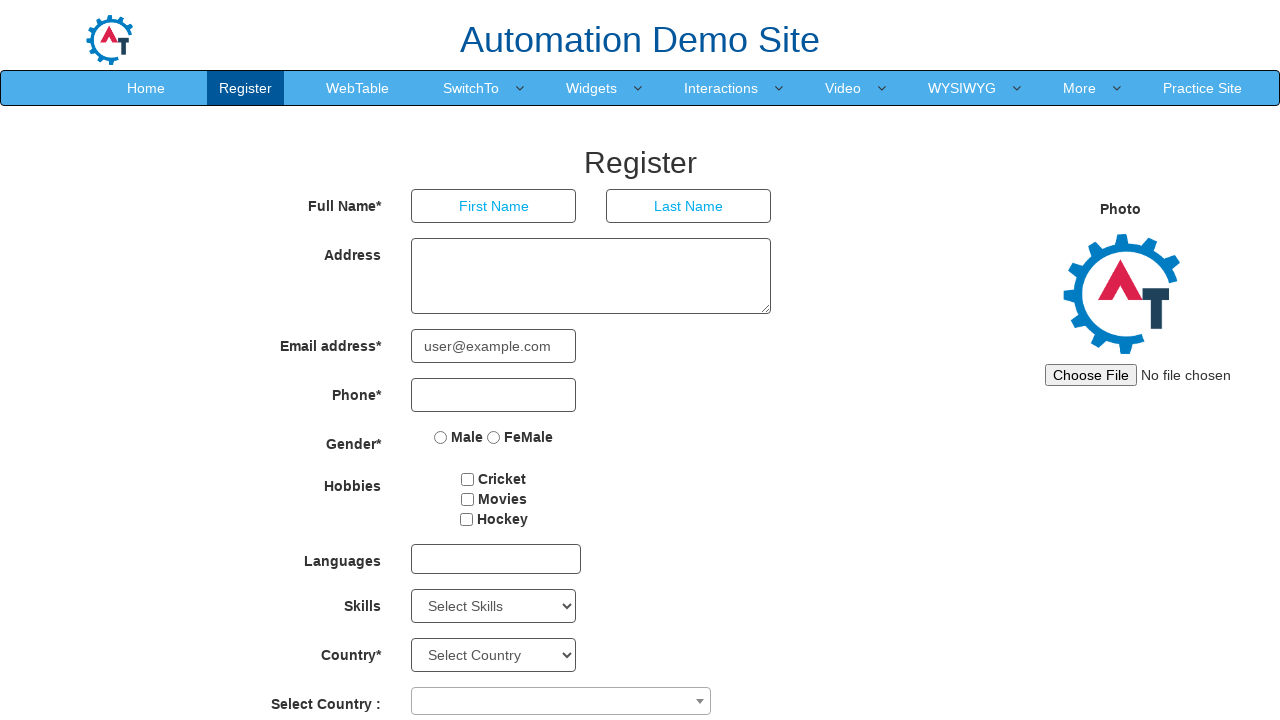

Filled first name field with 'Test' on (//input[@type='text'])[1]
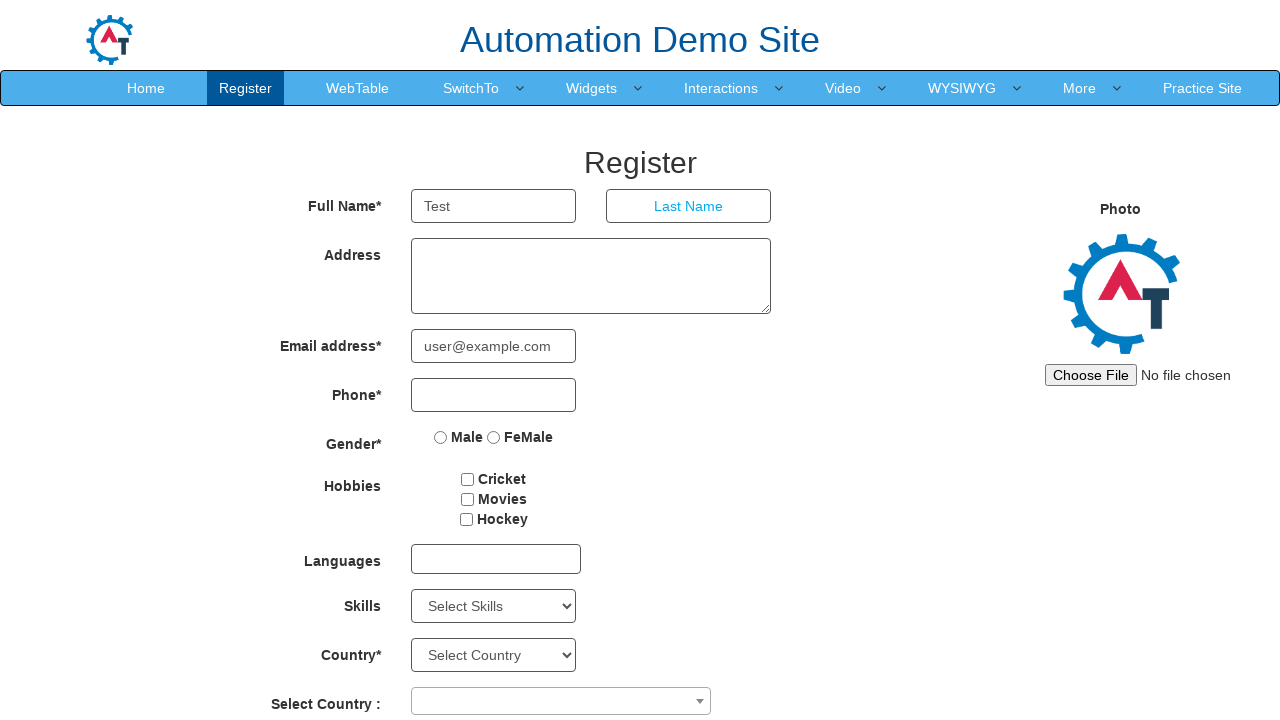

Filled last name field with 'User123' on (//input[@type='text'])[2]
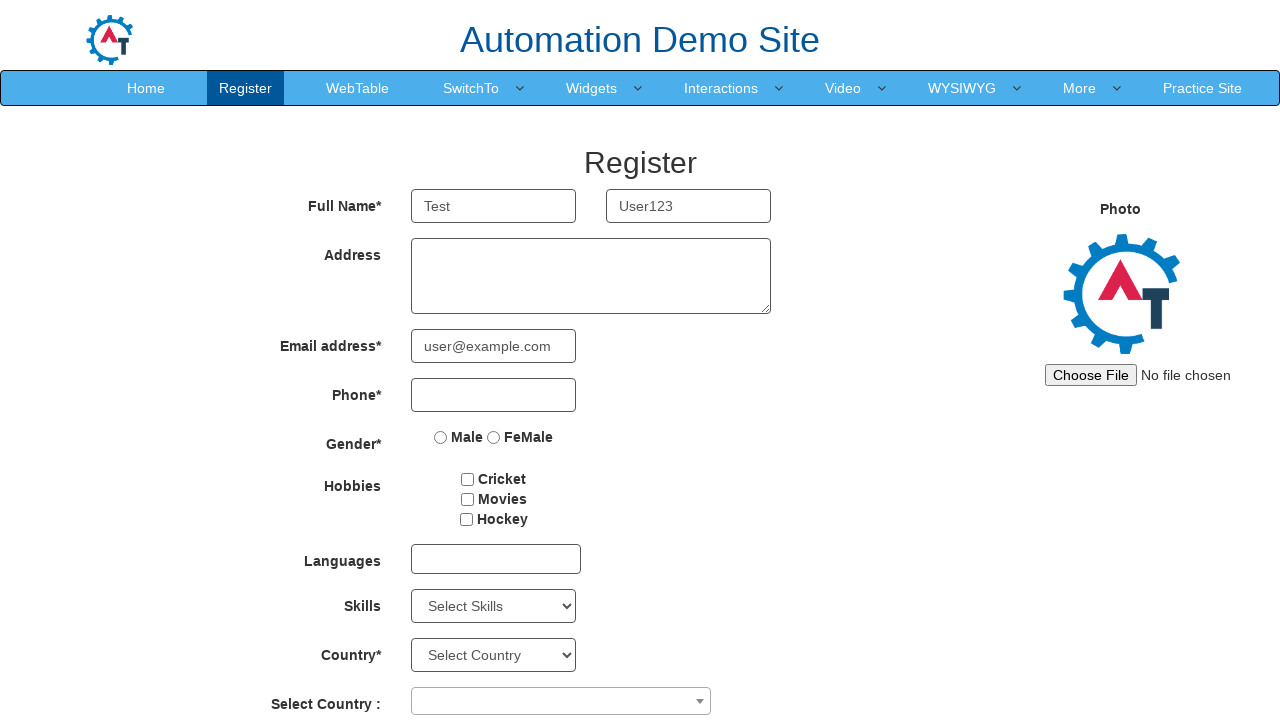

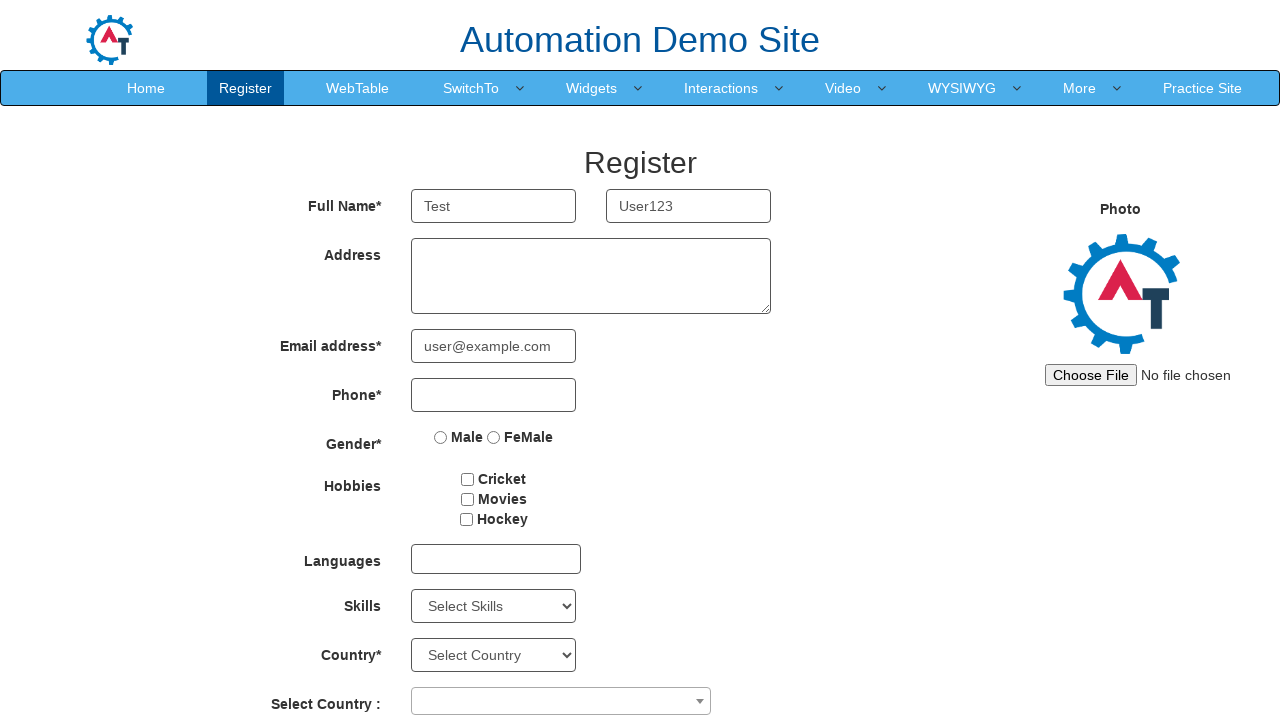